Solves a math challenge by extracting a value from an image element, calculating a mathematical function, and submitting the answer through a form with checkboxes and radio buttons

Starting URL: http://suninjuly.github.io/get_attribute.html

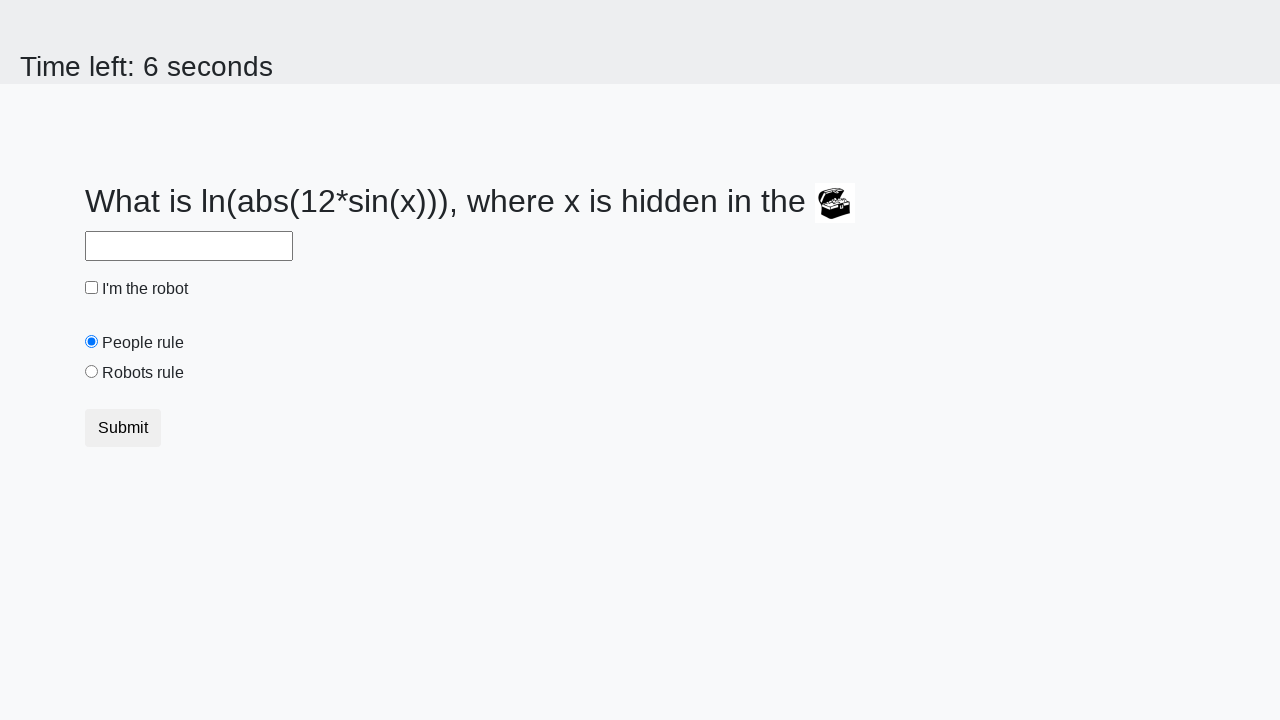

Located treasure image element
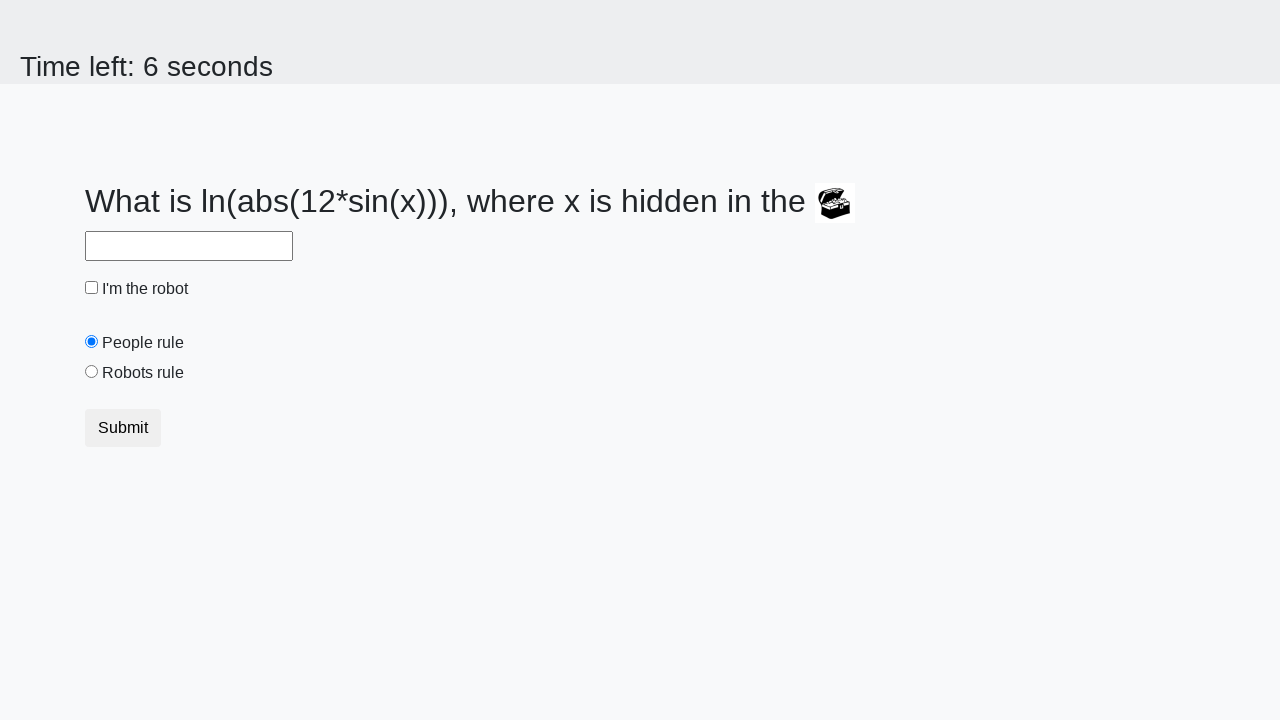

Extracted valuex attribute from treasure element: 237
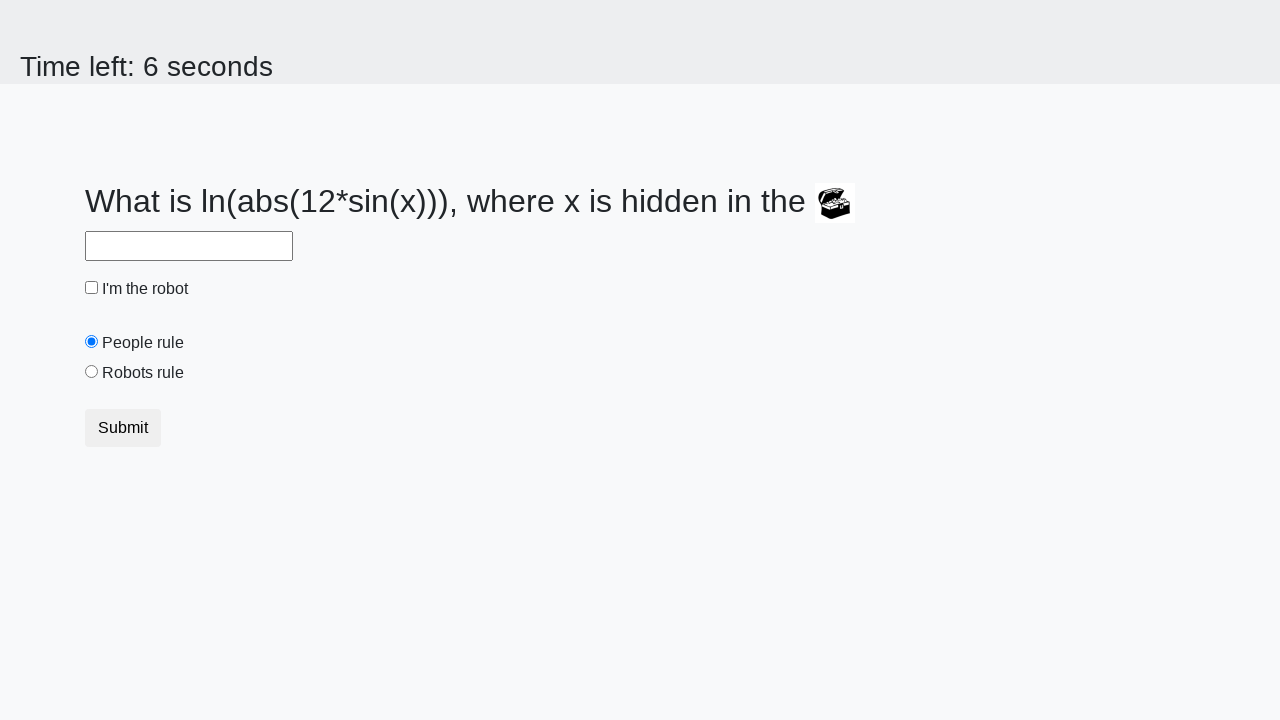

Calculated mathematical result: 2.4666997757776965
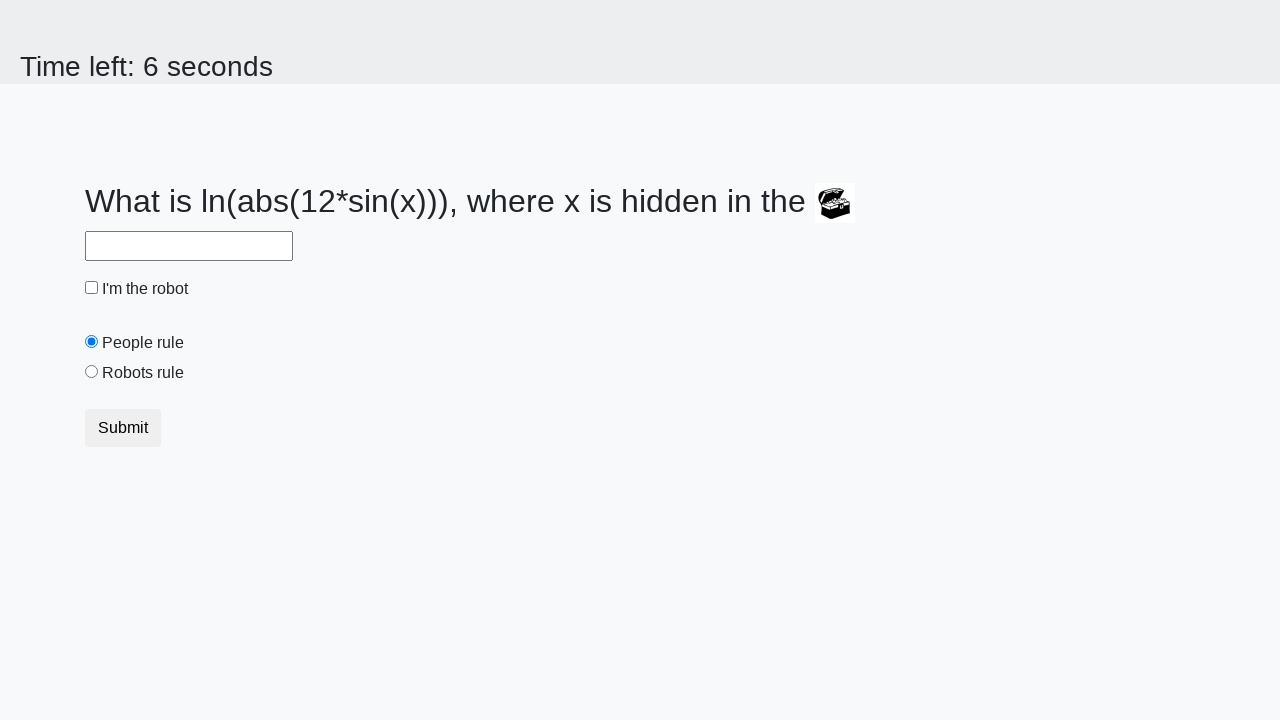

Filled input field with calculated answer: 2.4666997757776965 on input
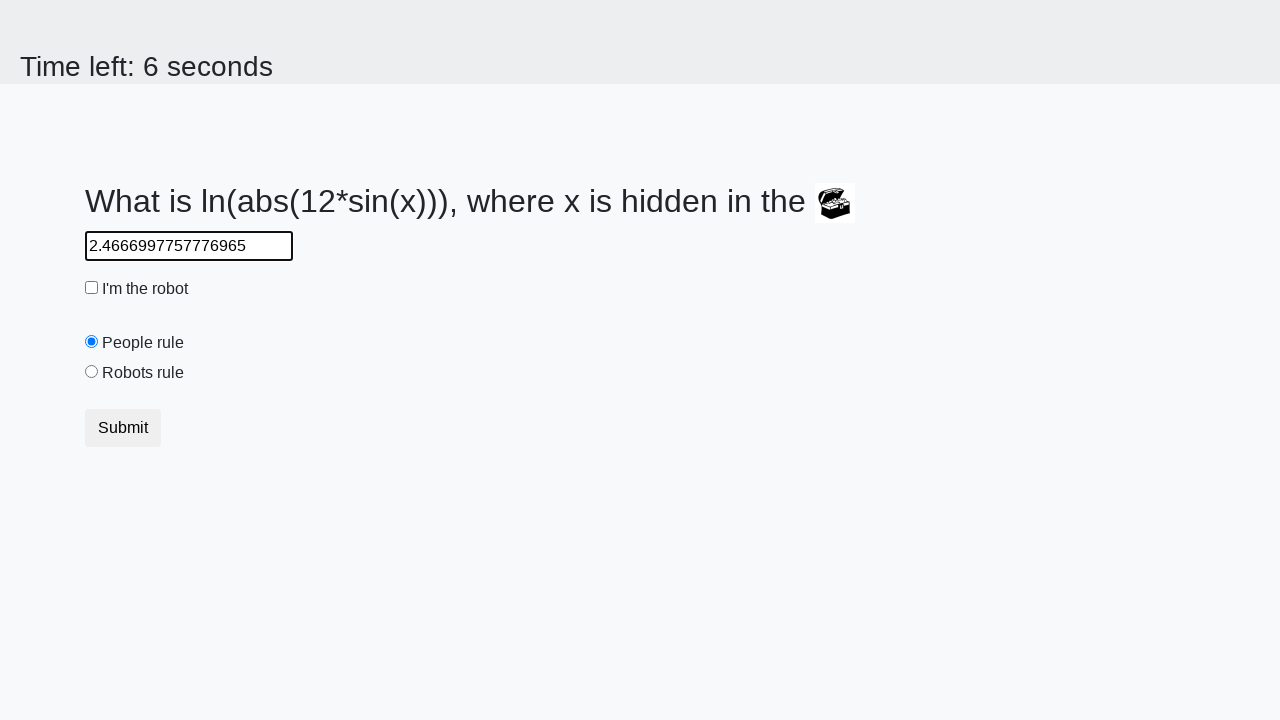

Checked the 'I'm the robot' checkbox at (92, 288) on #robotCheckbox
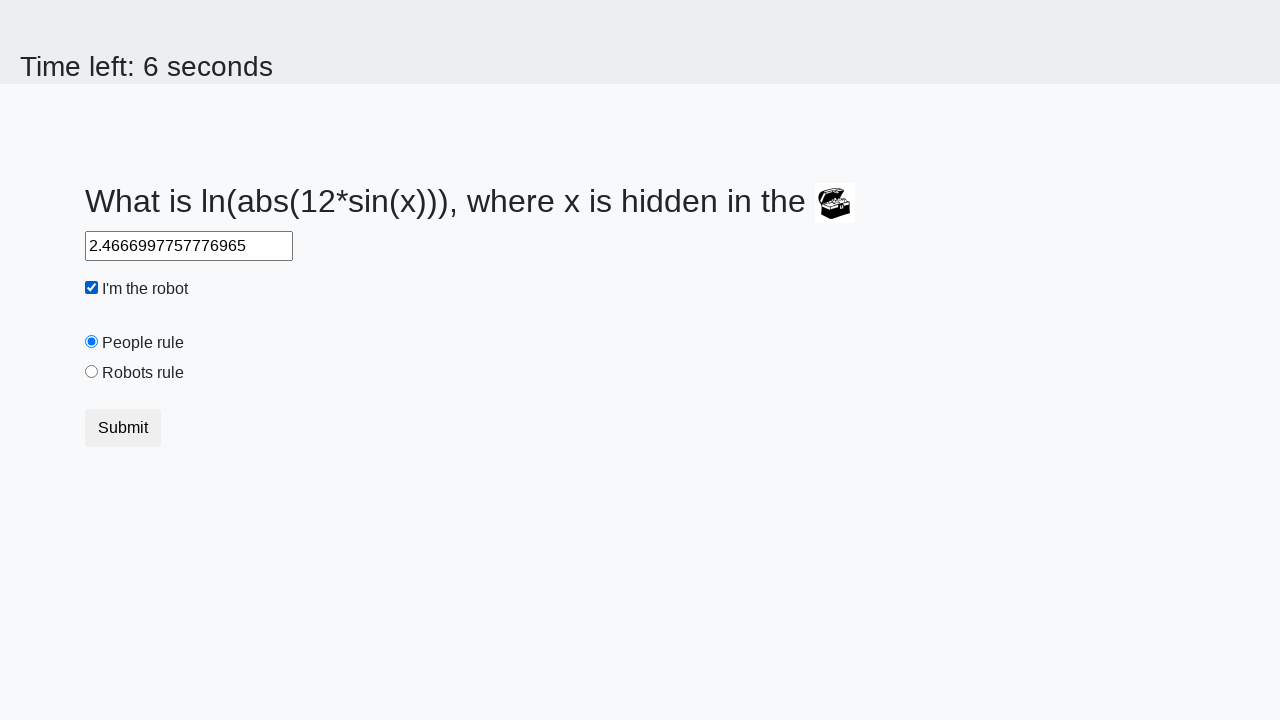

Selected the 'Robots rule!' radio button at (92, 372) on #robotsRule
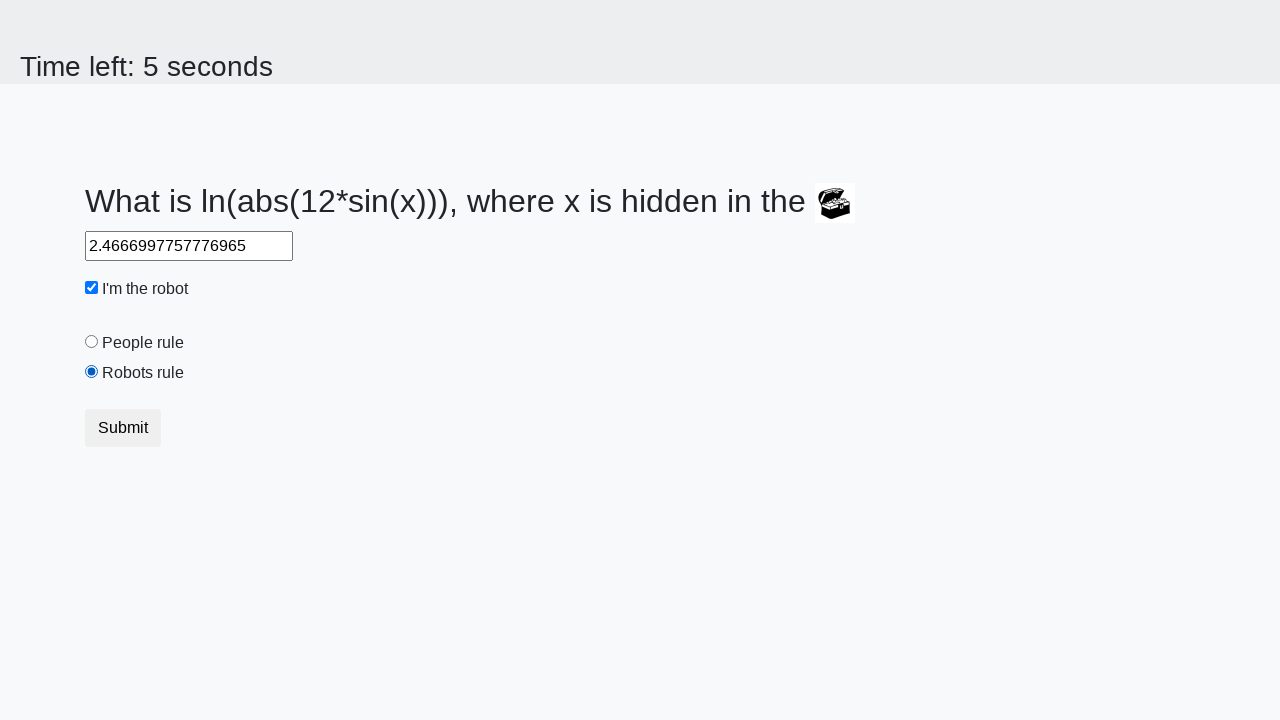

Clicked the Submit button to complete the challenge at (123, 428) on button.btn
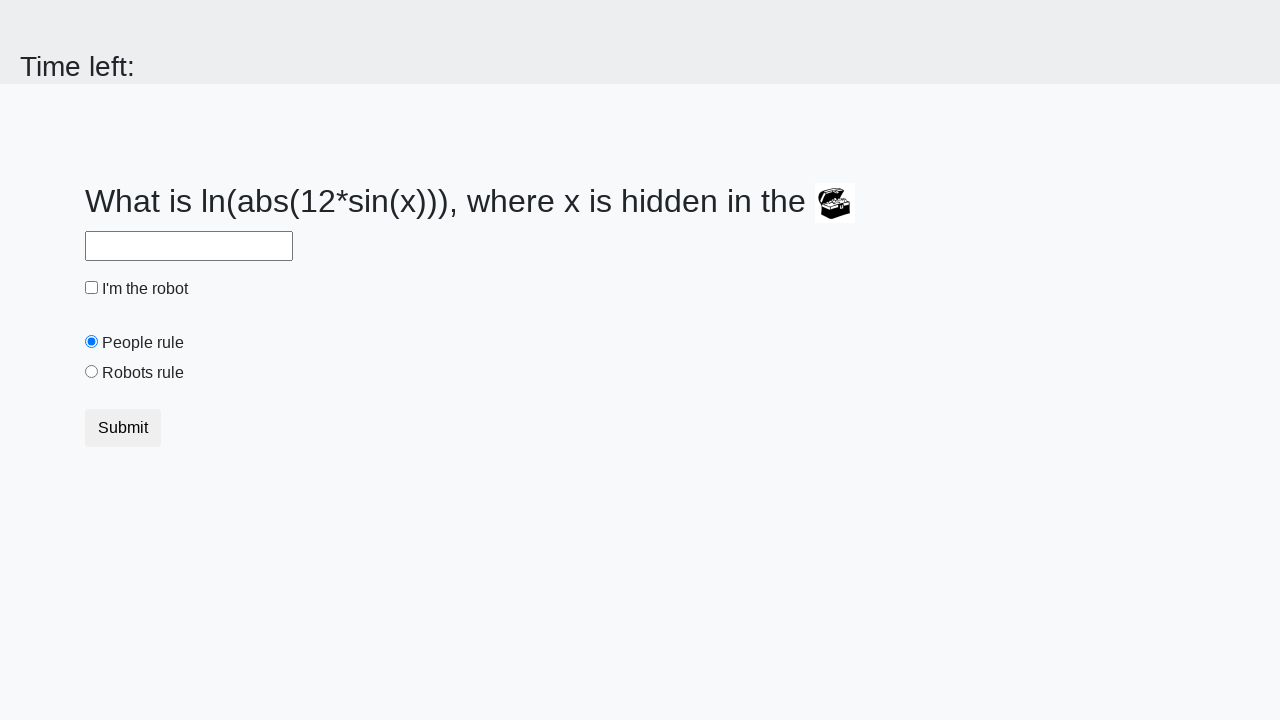

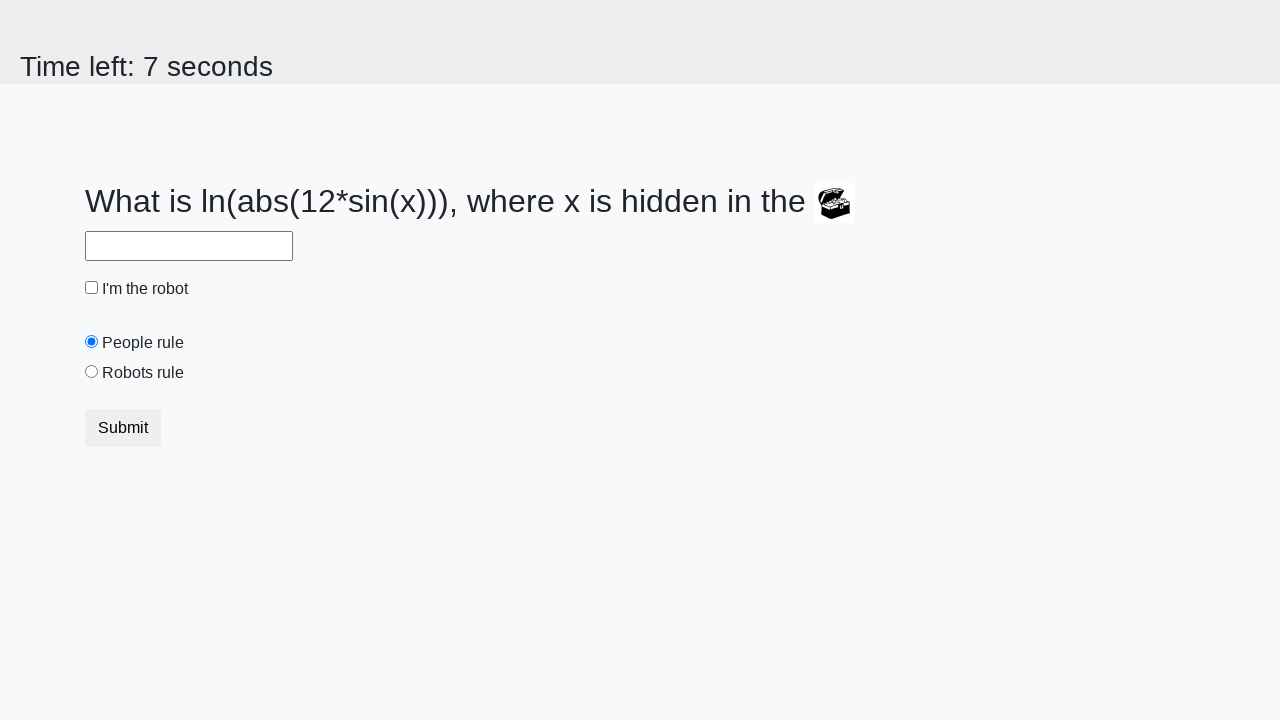